Tests a verification button click and waits for a success message to appear

Starting URL: http://suninjuly.github.io/wait2.html

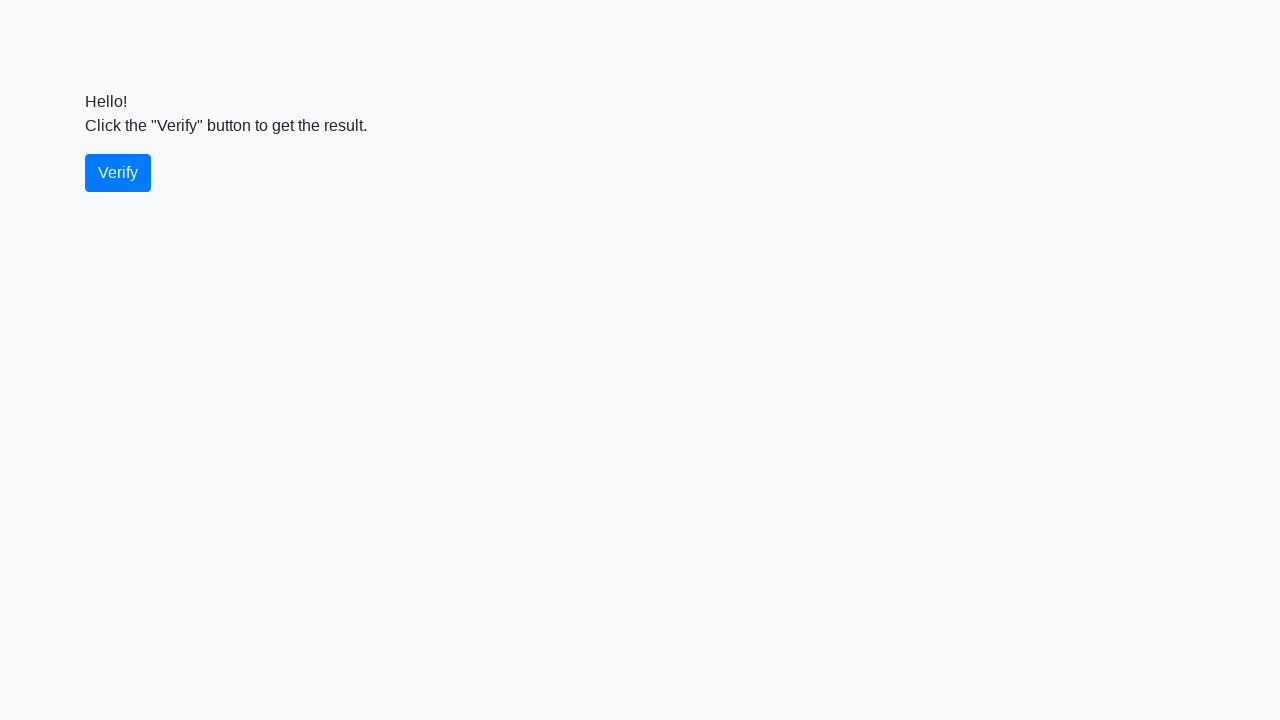

Clicked the verify button at (118, 173) on #verify
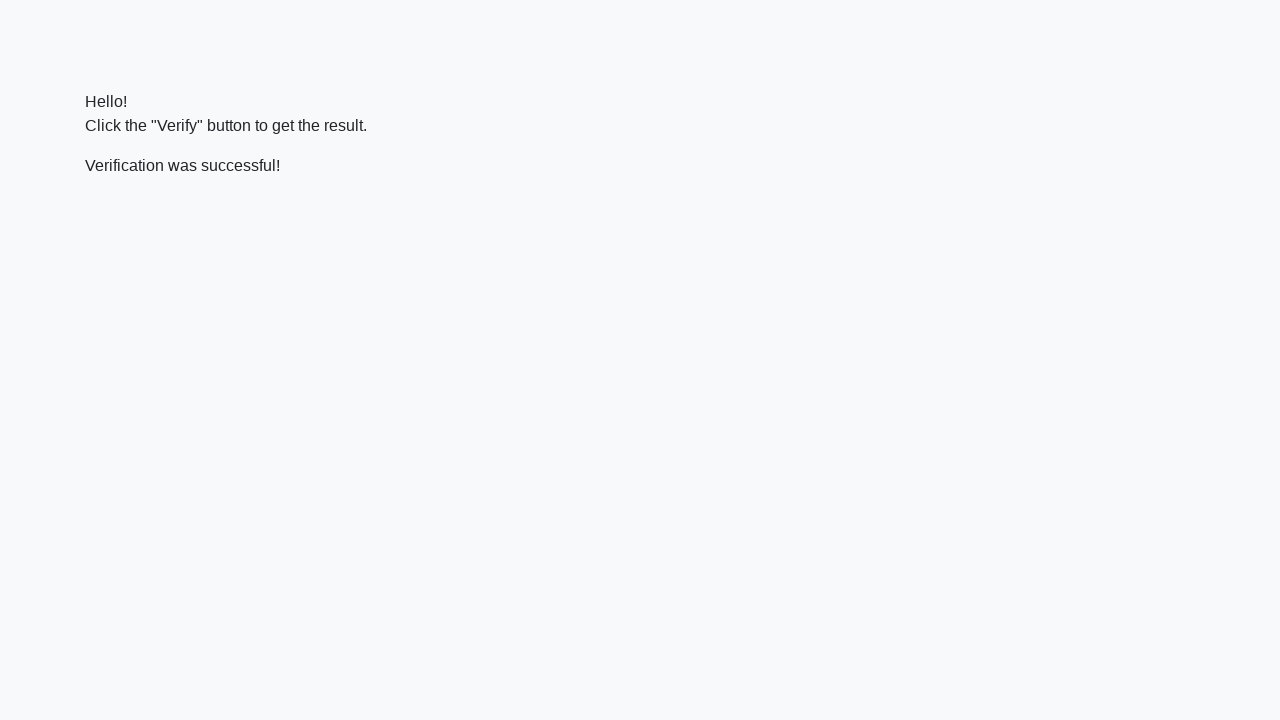

Success message element appeared in DOM
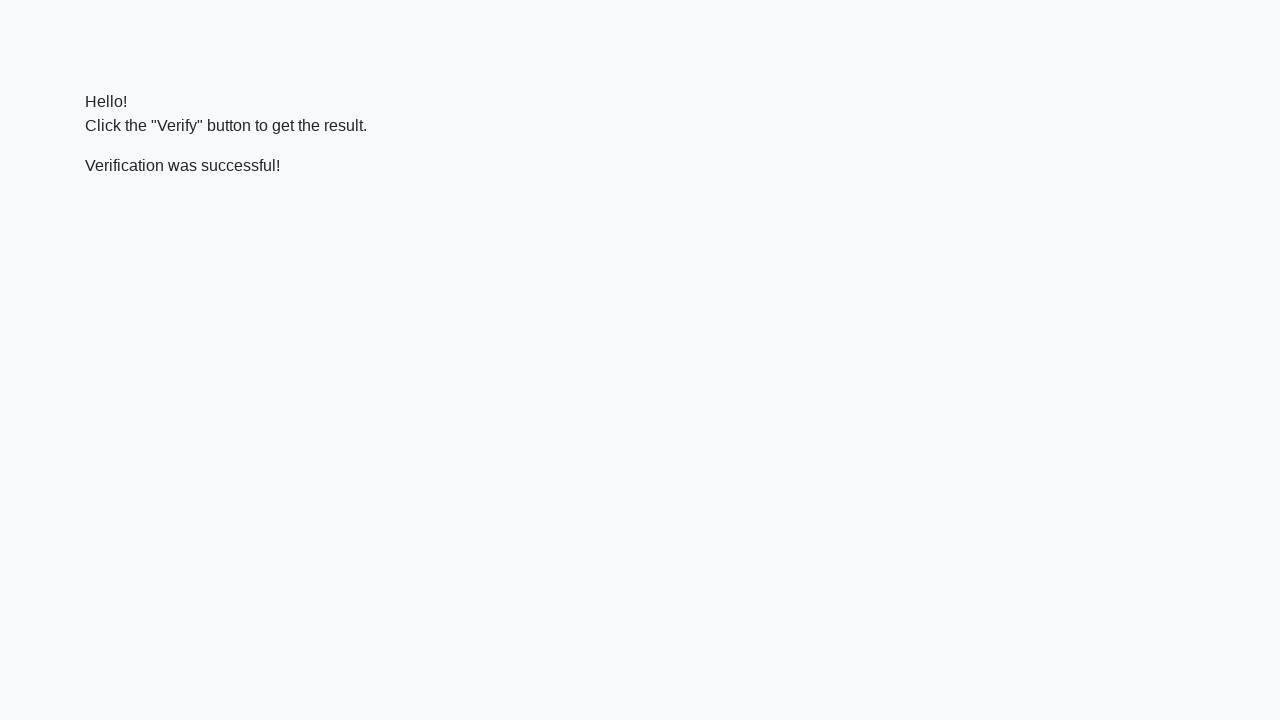

Success message became visible
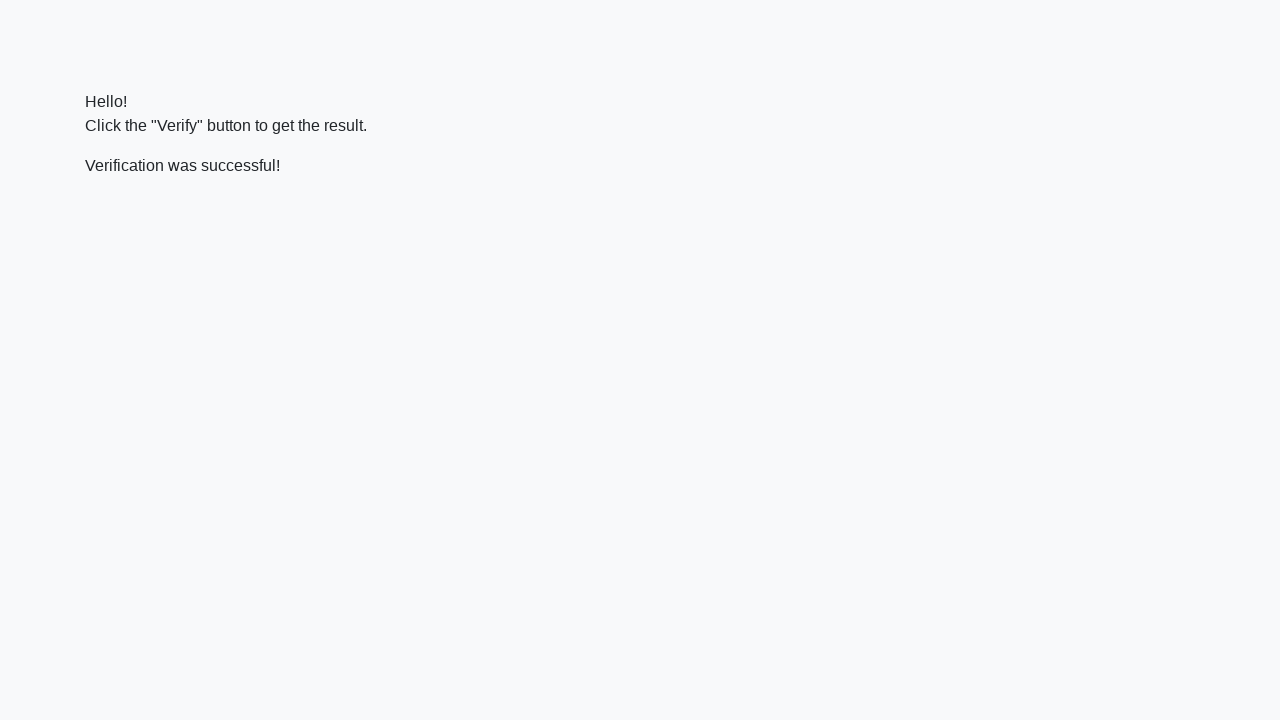

Verified that success message contains 'successful'
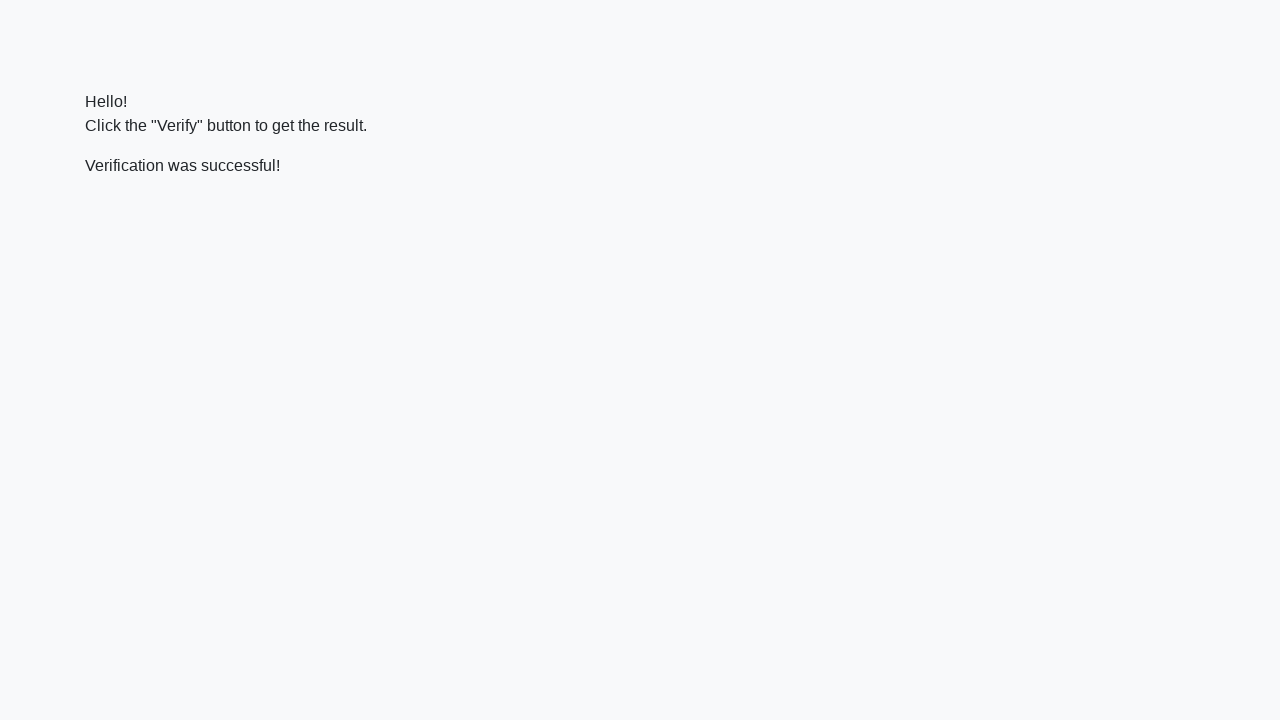

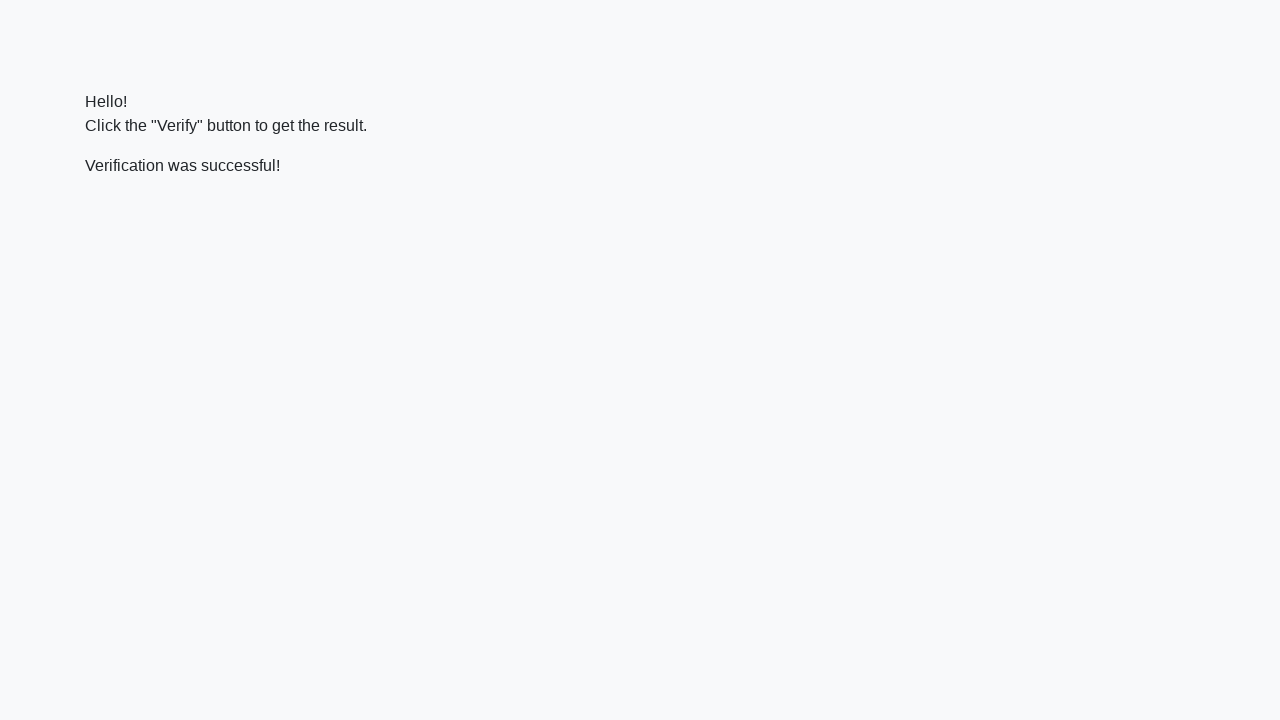